Navigates to the SchoolPay website homepage and loads the page.

Starting URL: https://www.schoolpay.com/

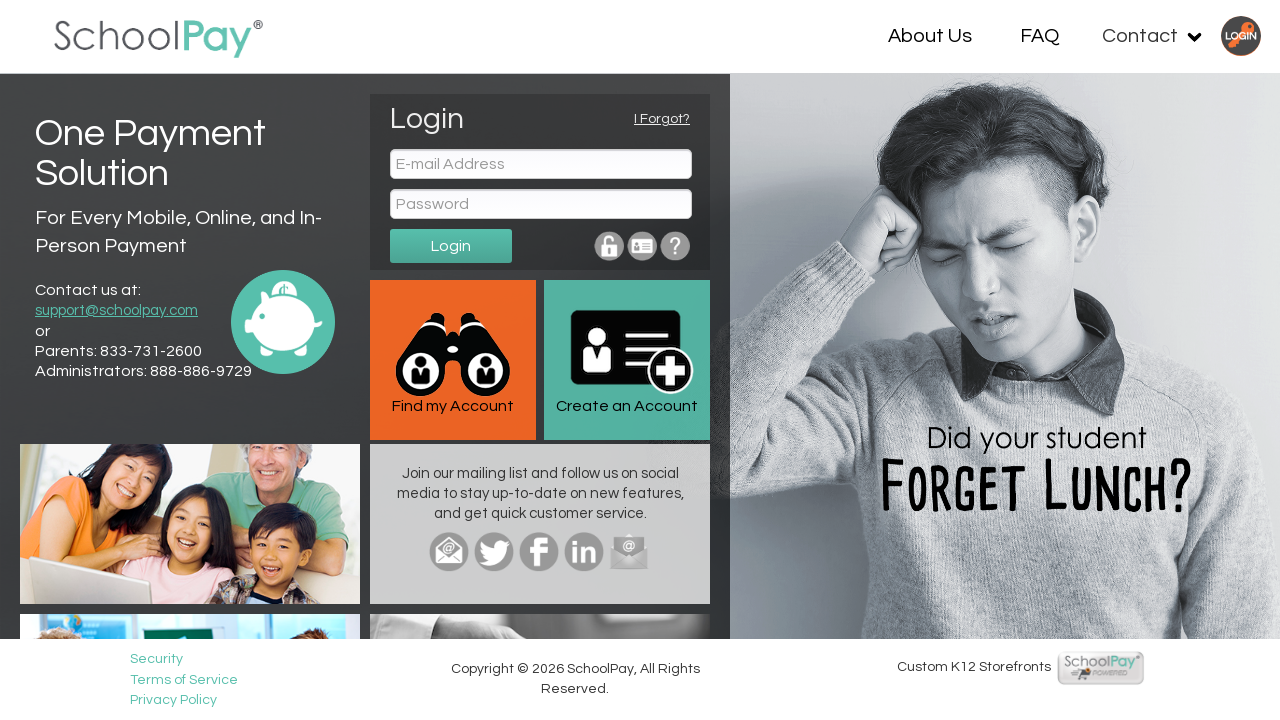

Waited for SchoolPay homepage to load (domcontentloaded state)
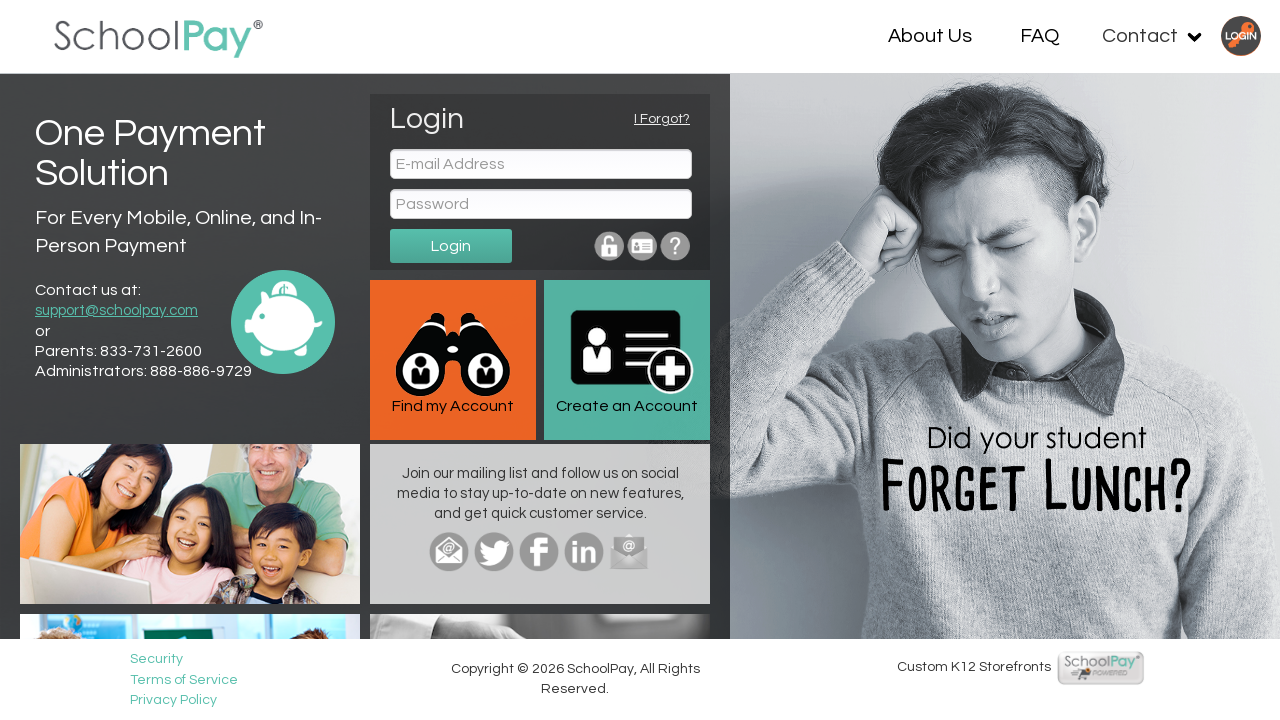

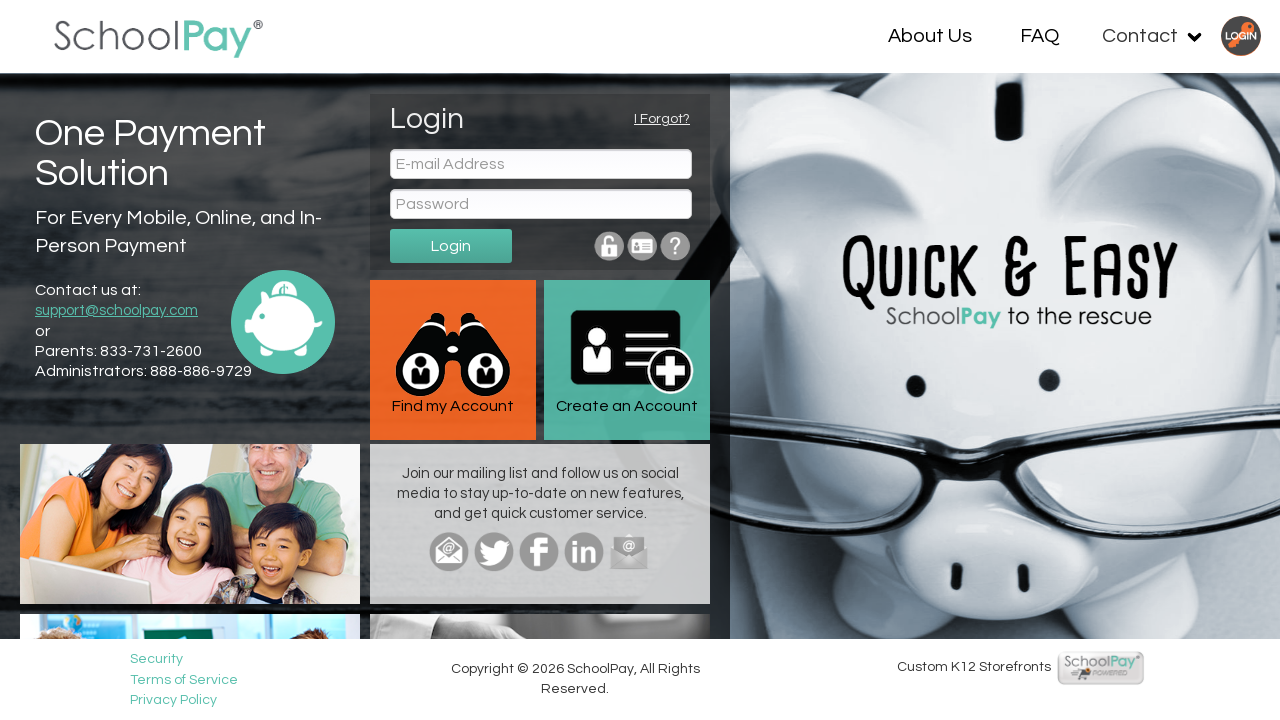